Filters transactions by clicking the "Incoming" filter button and verifies that filtered results are displayed

Starting URL: https://webix.com/demos/bank-app/#!/top/transactions

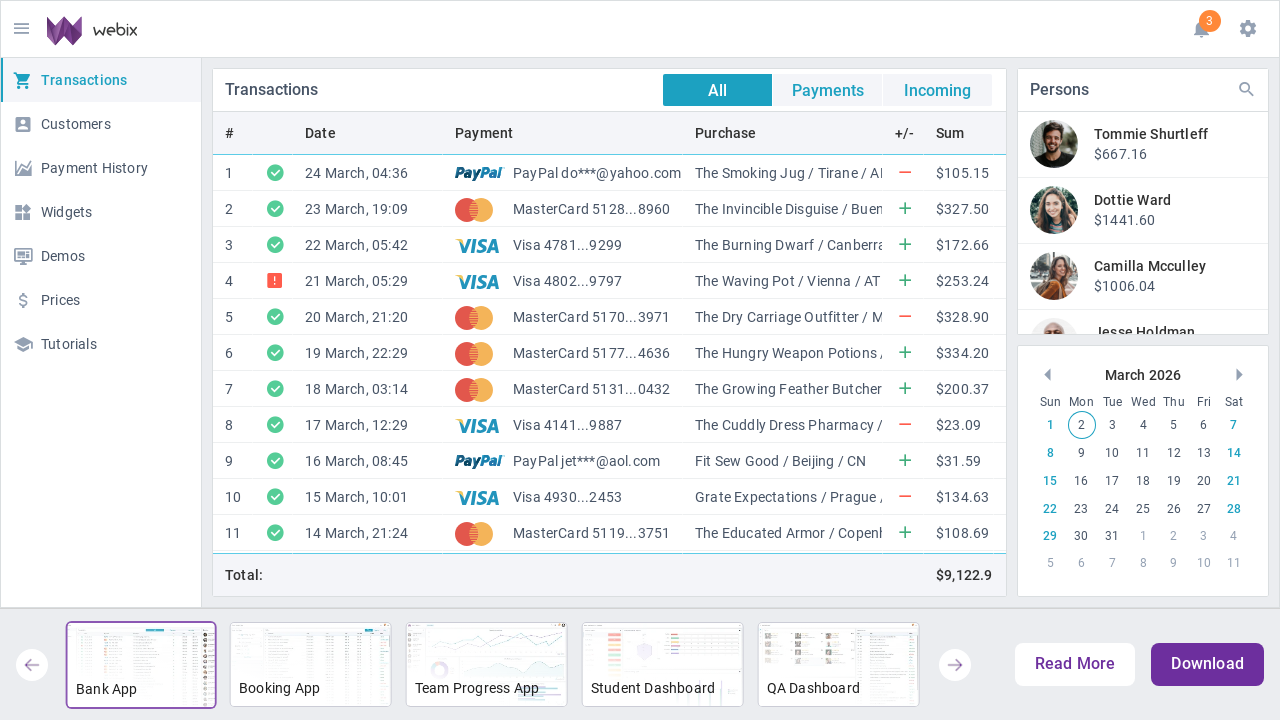

Clicked the 'Incoming' filter button at (938, 90) on button[button_id="1"]
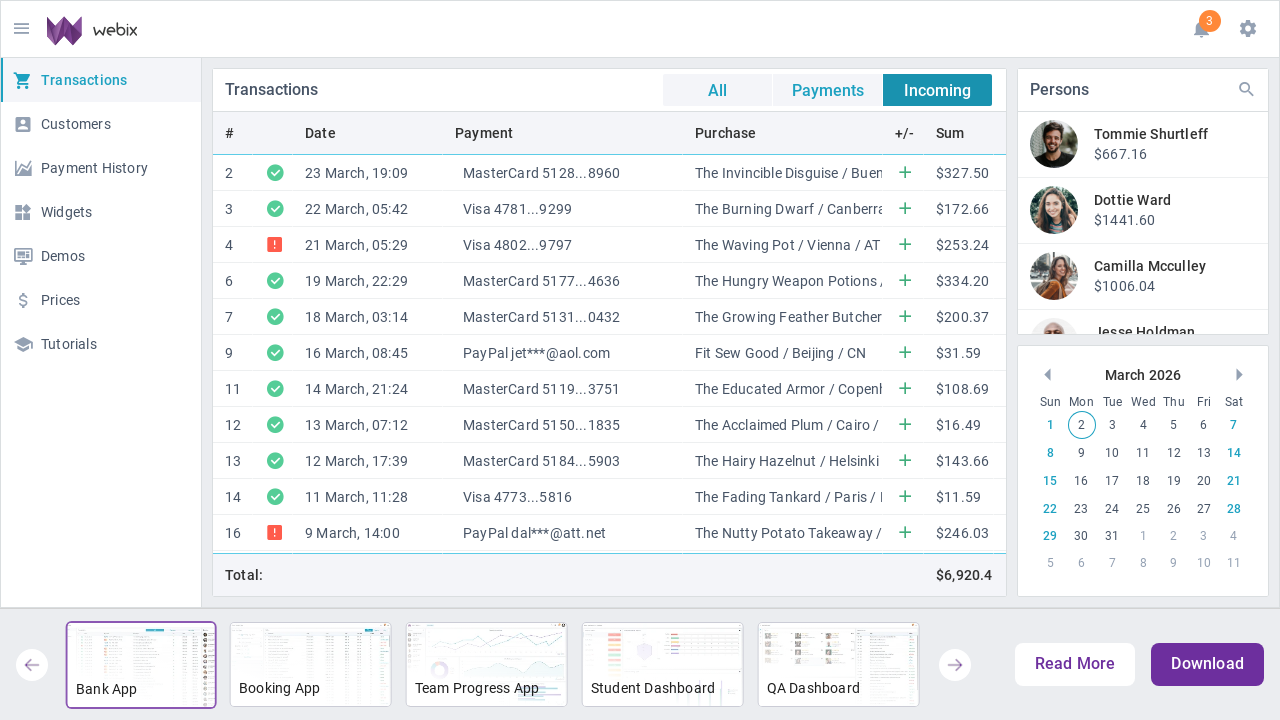

Waited for page to reach domcontentloaded state
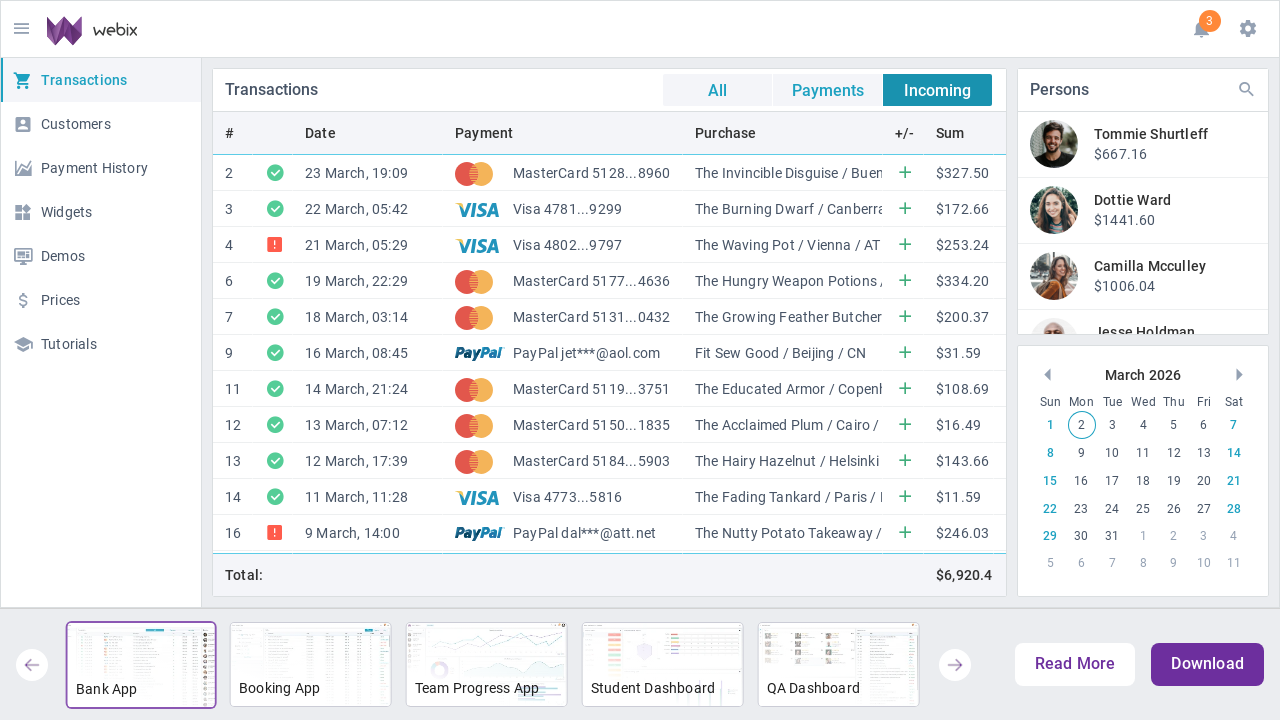

Transaction rows are now visible after applying Incoming filter
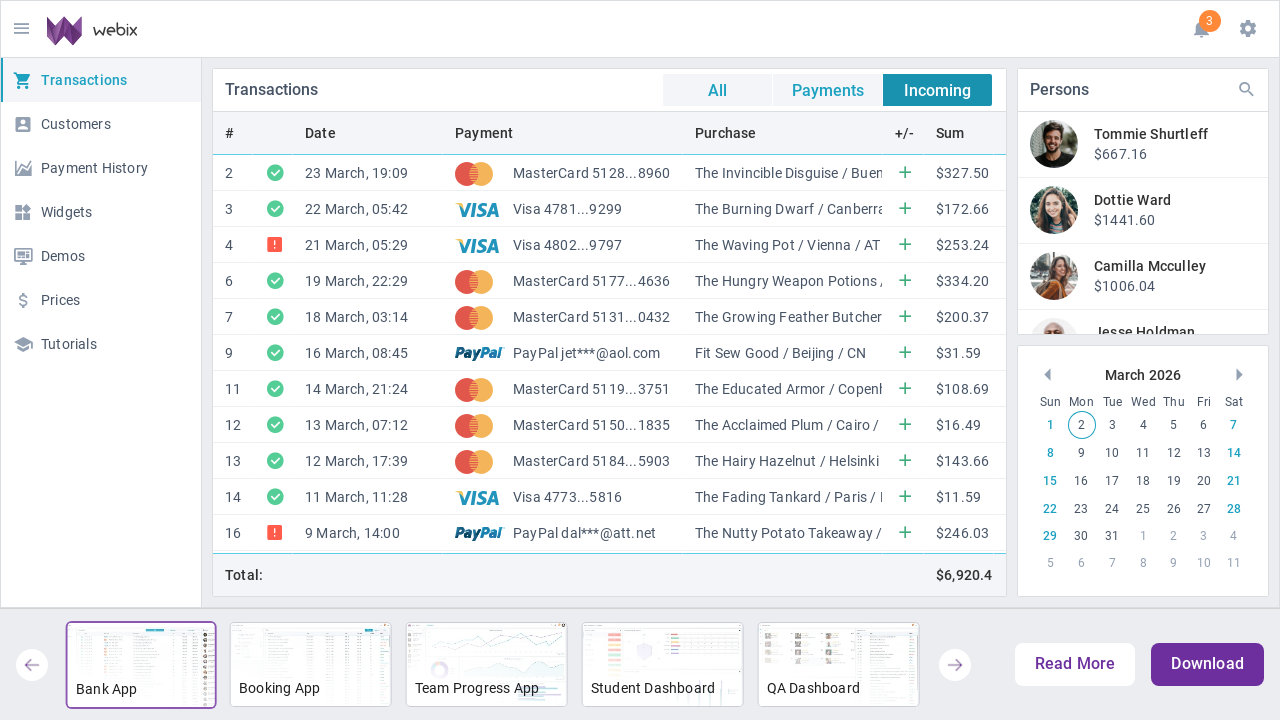

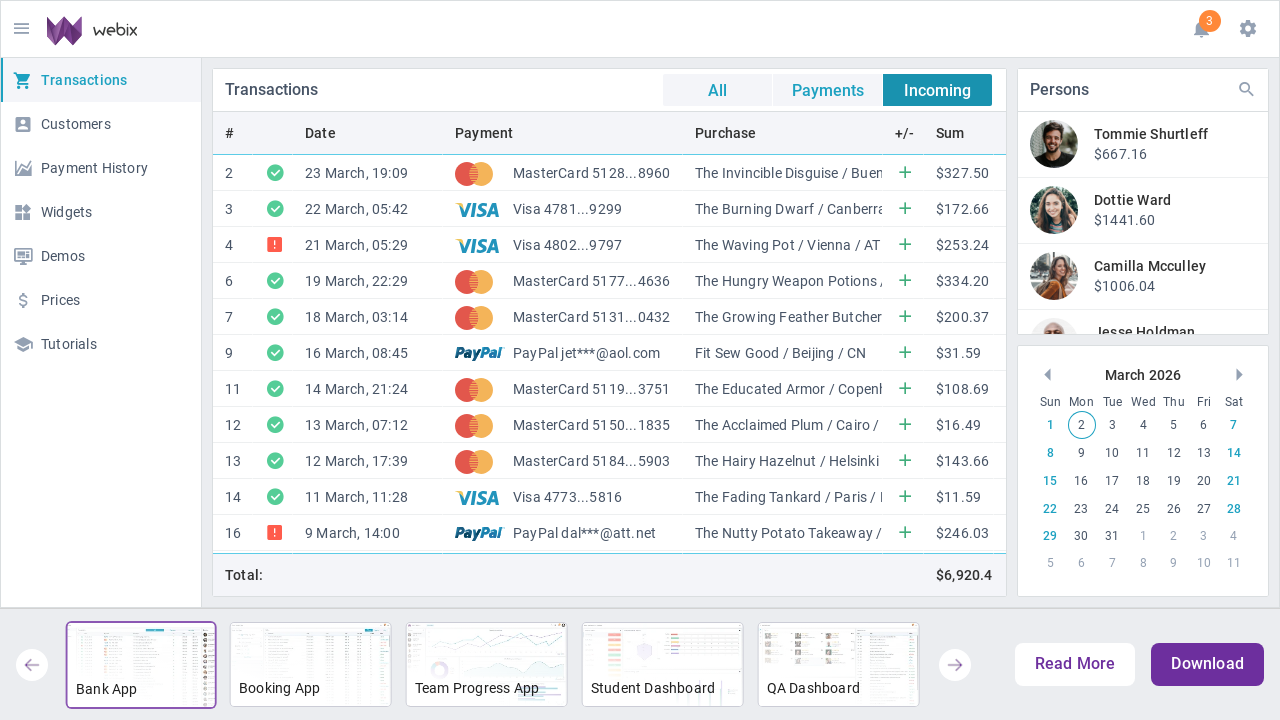